Tests login with invalid credentials and verifies the error message text

Starting URL: https://the-internet.herokuapp.com/

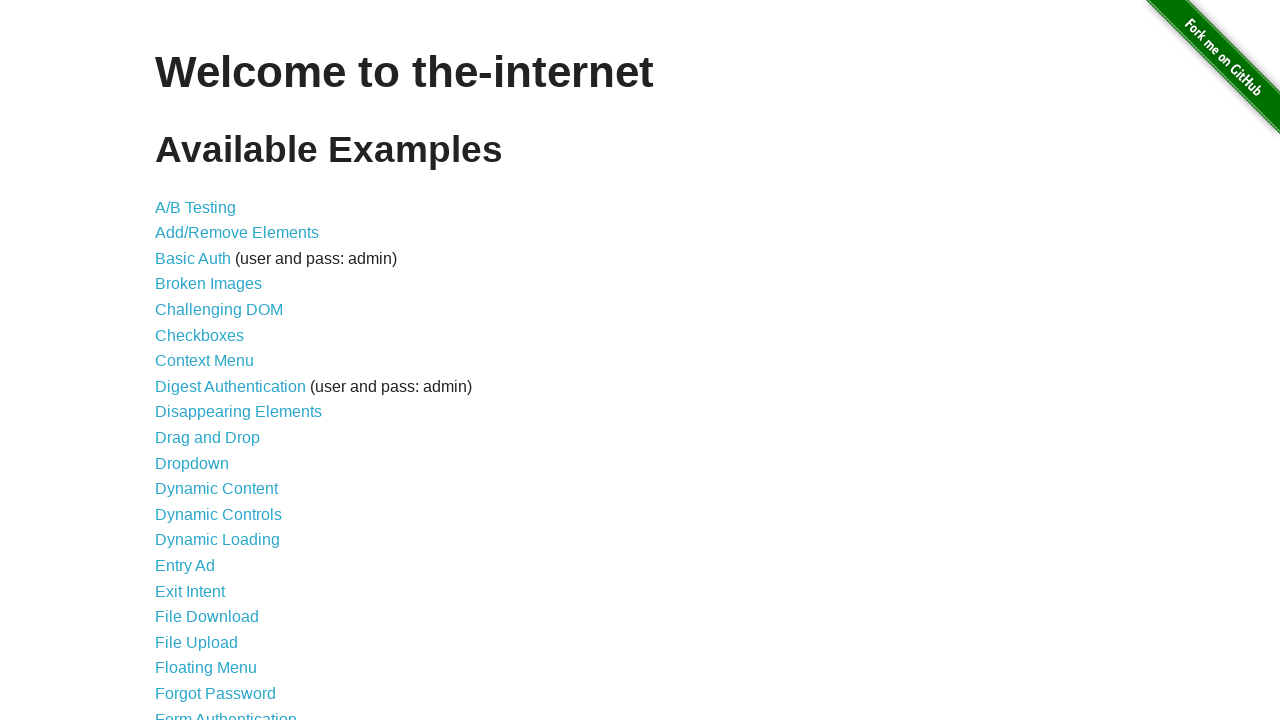

Clicked on Form Authentication link at (226, 712) on xpath=//a[contains(@href, "/login")]
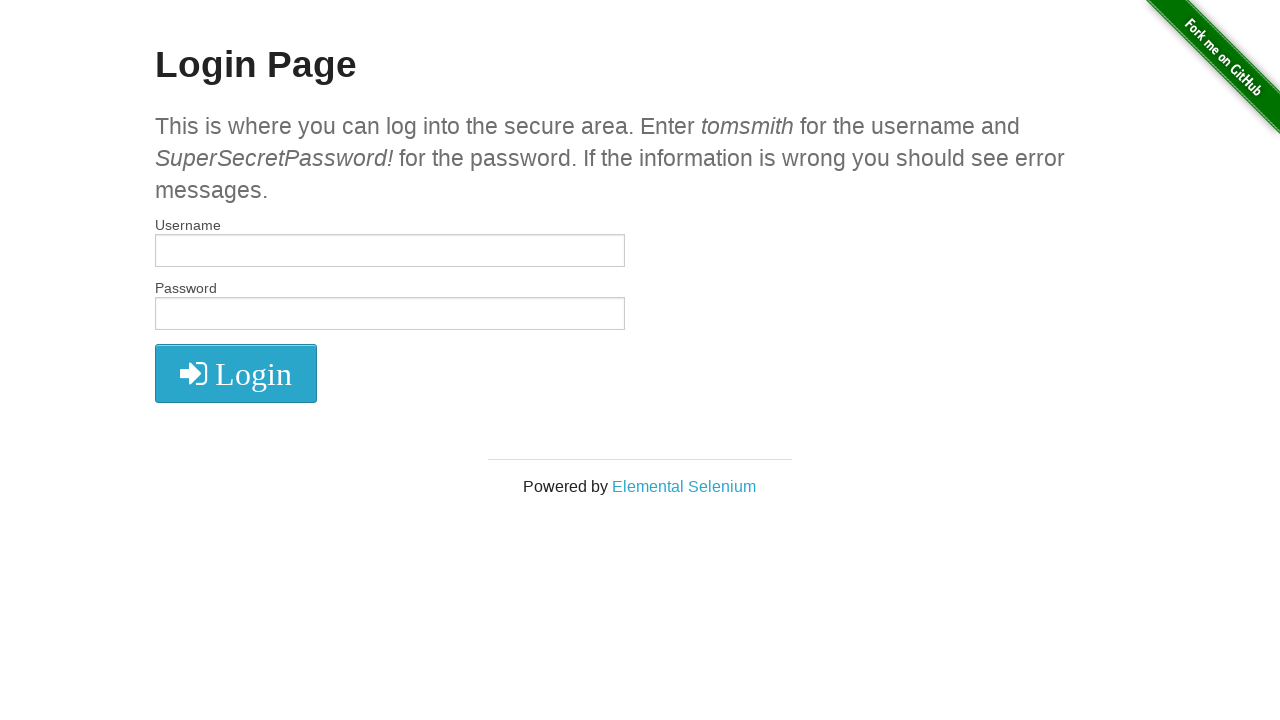

Filled username field with invalid credentials 'alabala' on //*[@id="username"]
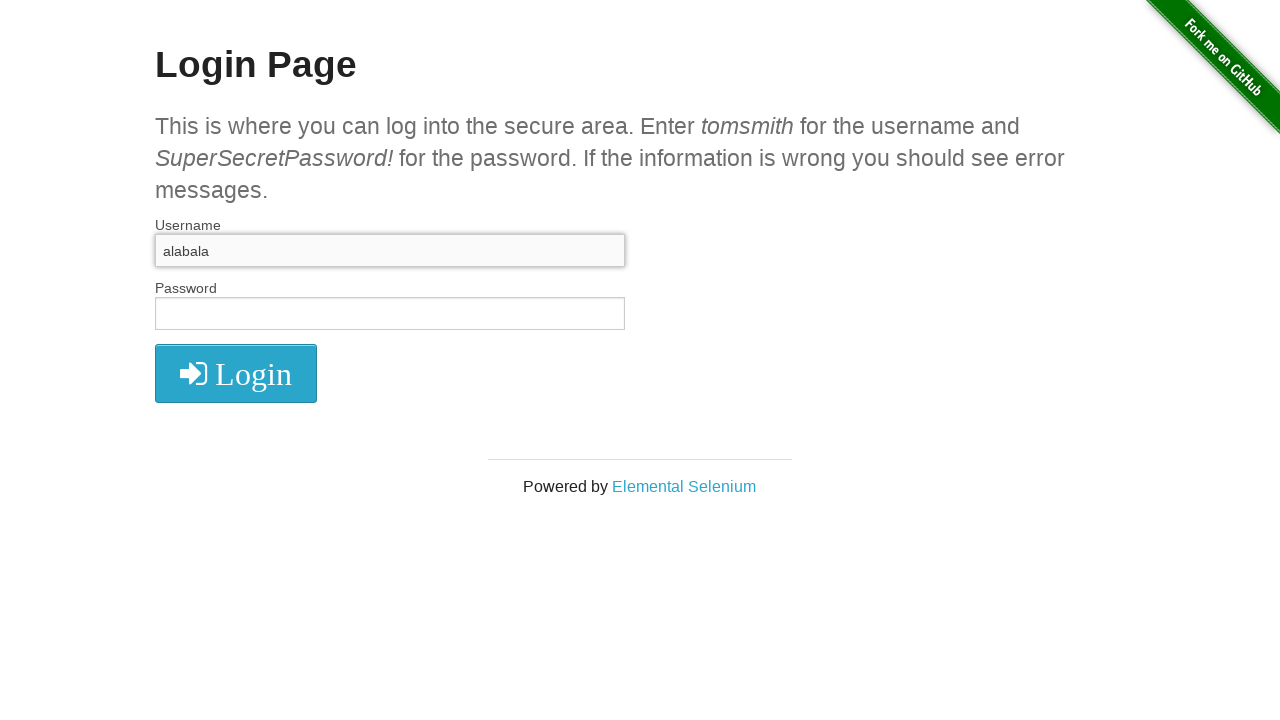

Filled password field with '1111' on //*[@id="password"]
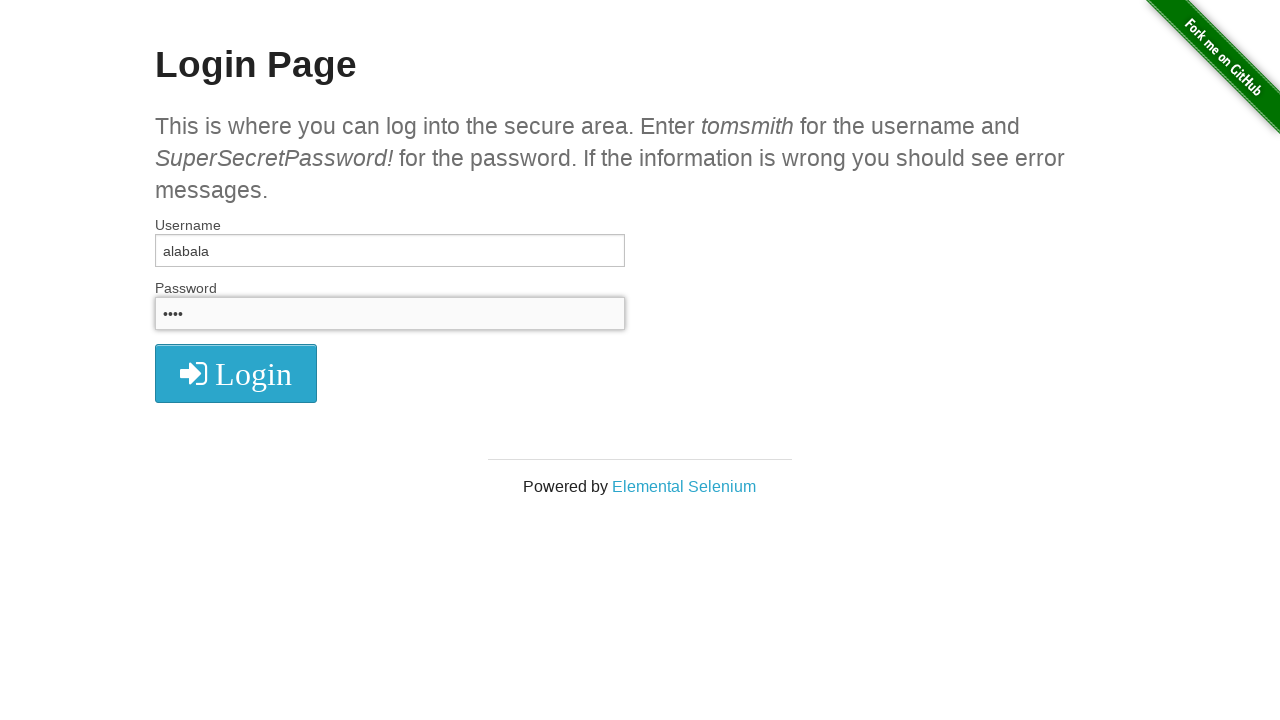

Clicked login button to submit invalid credentials at (236, 374) on xpath=//*[@id="login"]/button/i
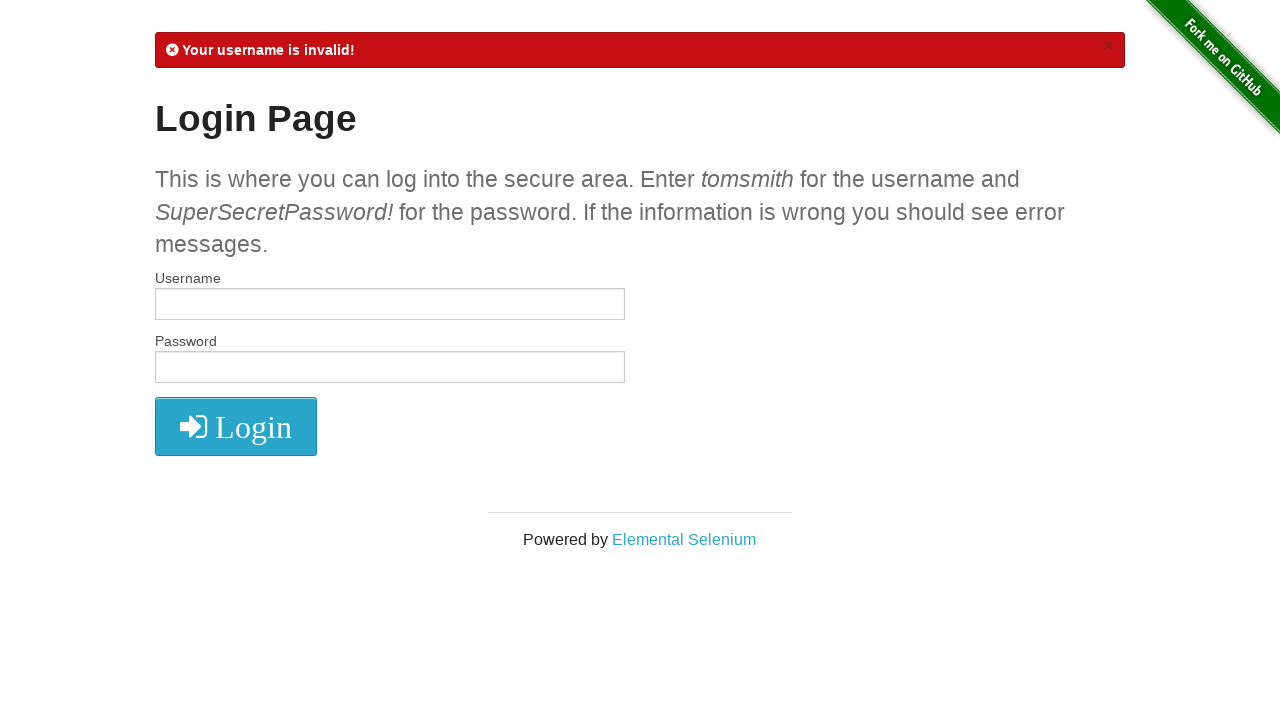

Retrieved error message text from flash element
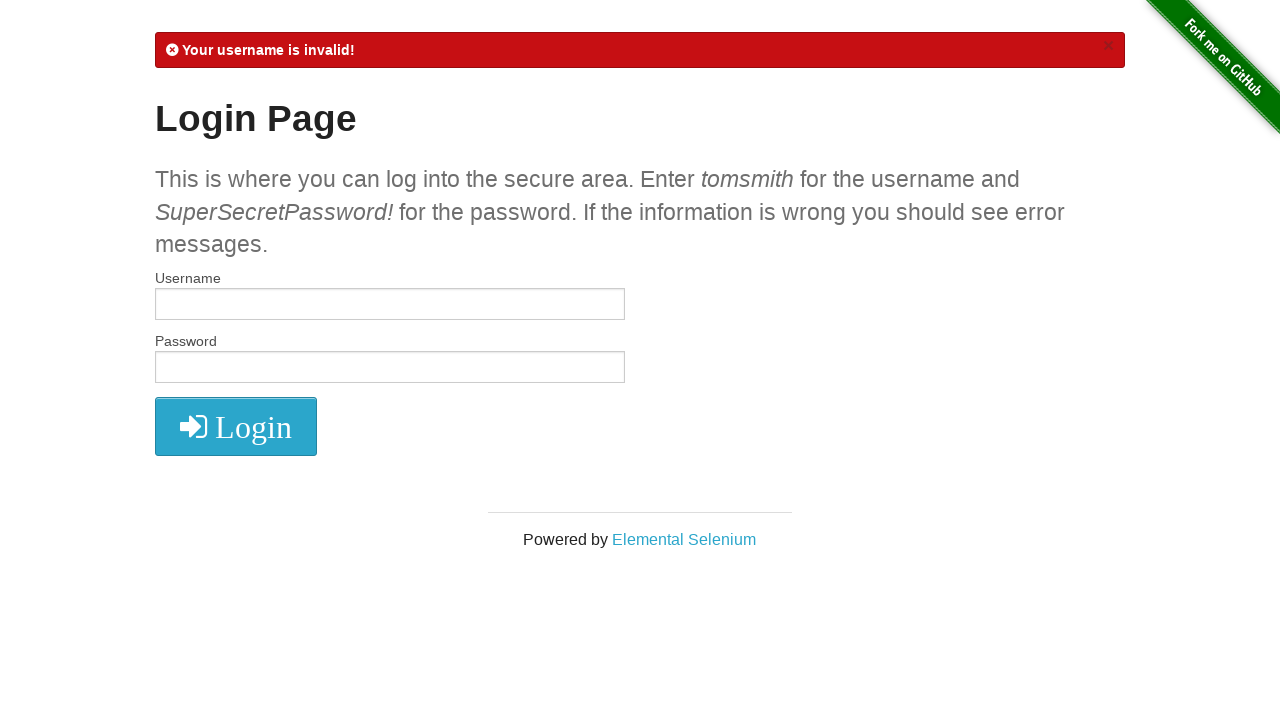

Verified that error message contains 'Your username is invalid!' text
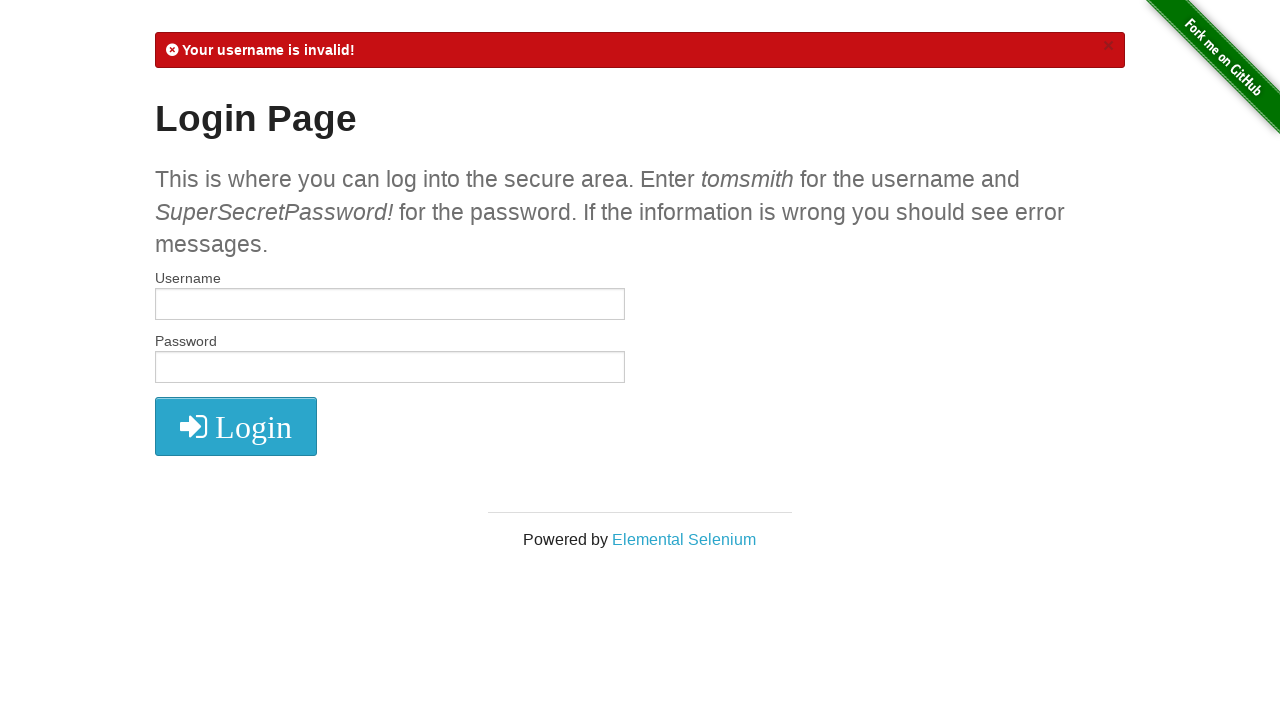

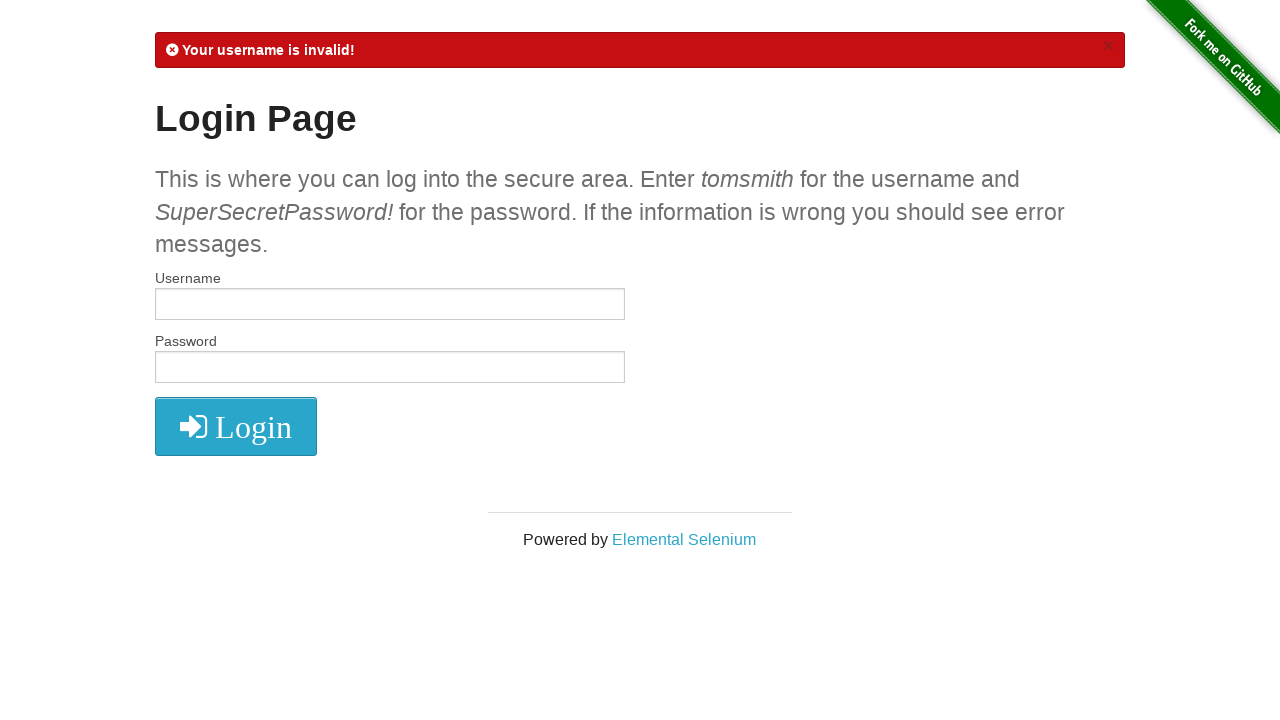